Tests JavaScript alert handling by clicking a button that triggers an alert, then accepting the alert dialog.

Starting URL: http://www.omayo.blogspot.com

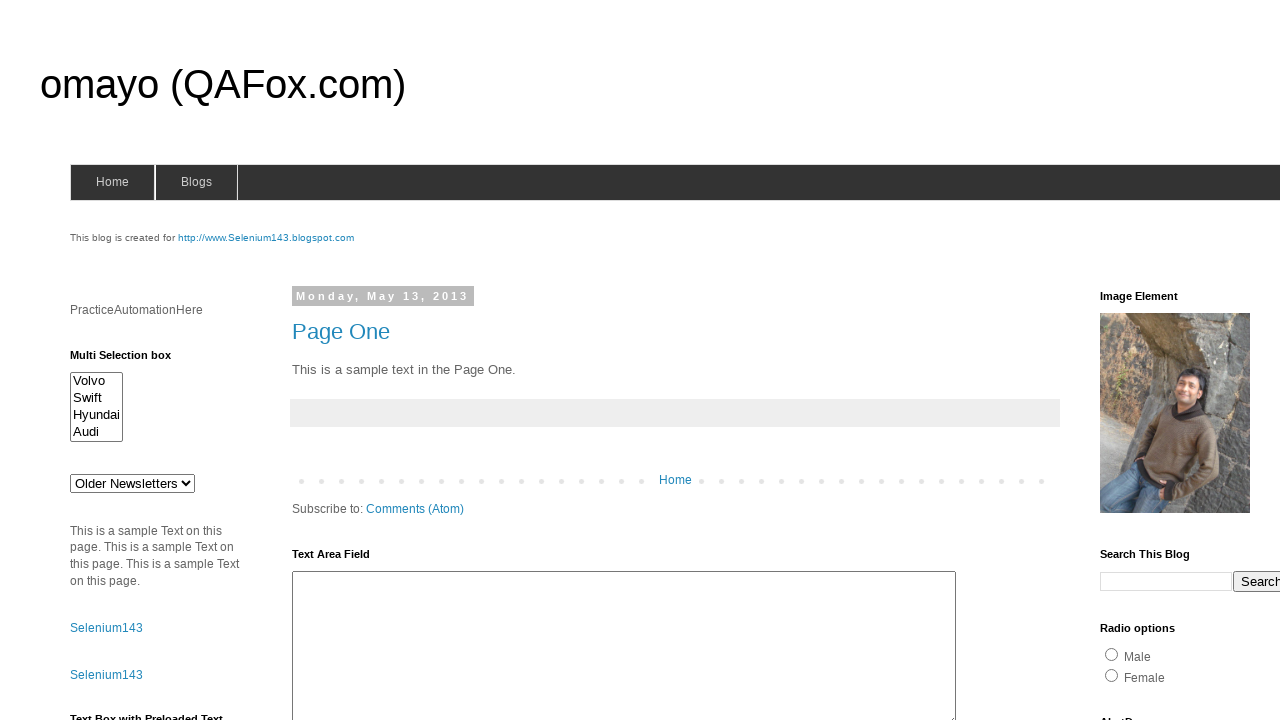

Set up dialog handler to accept alerts
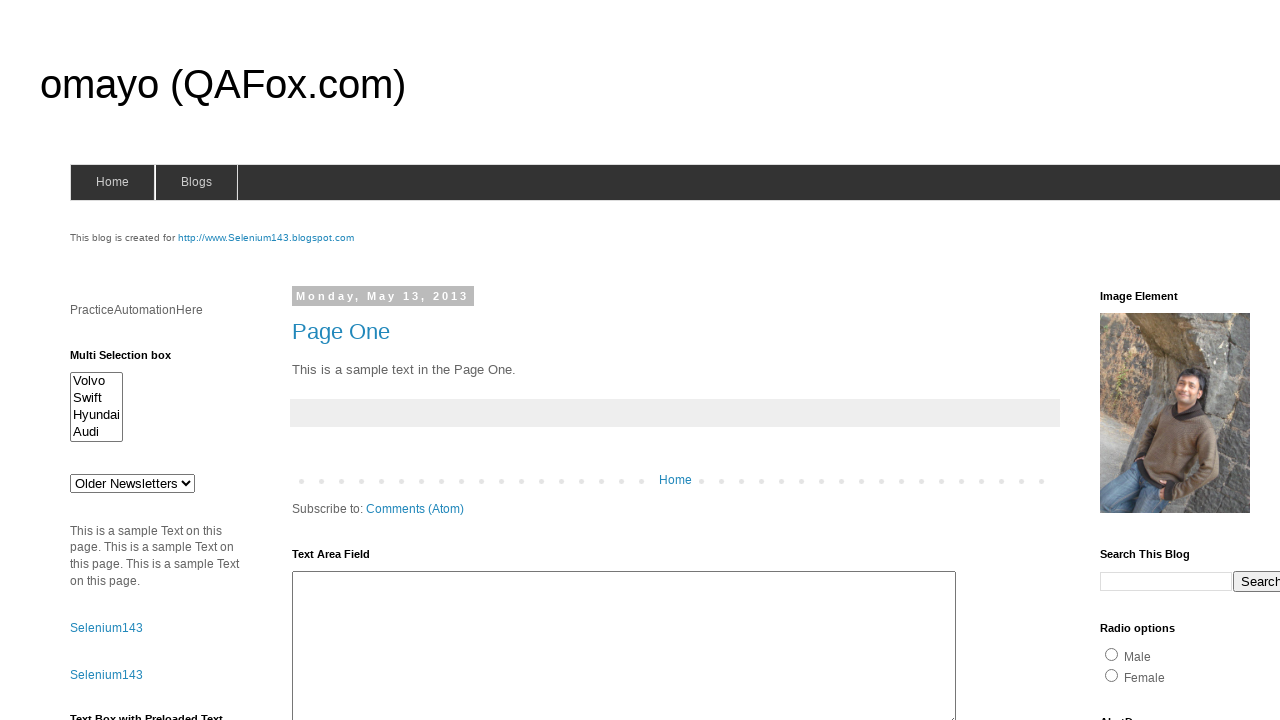

Clicked button to trigger JavaScript alert at (1154, 361) on #alert1
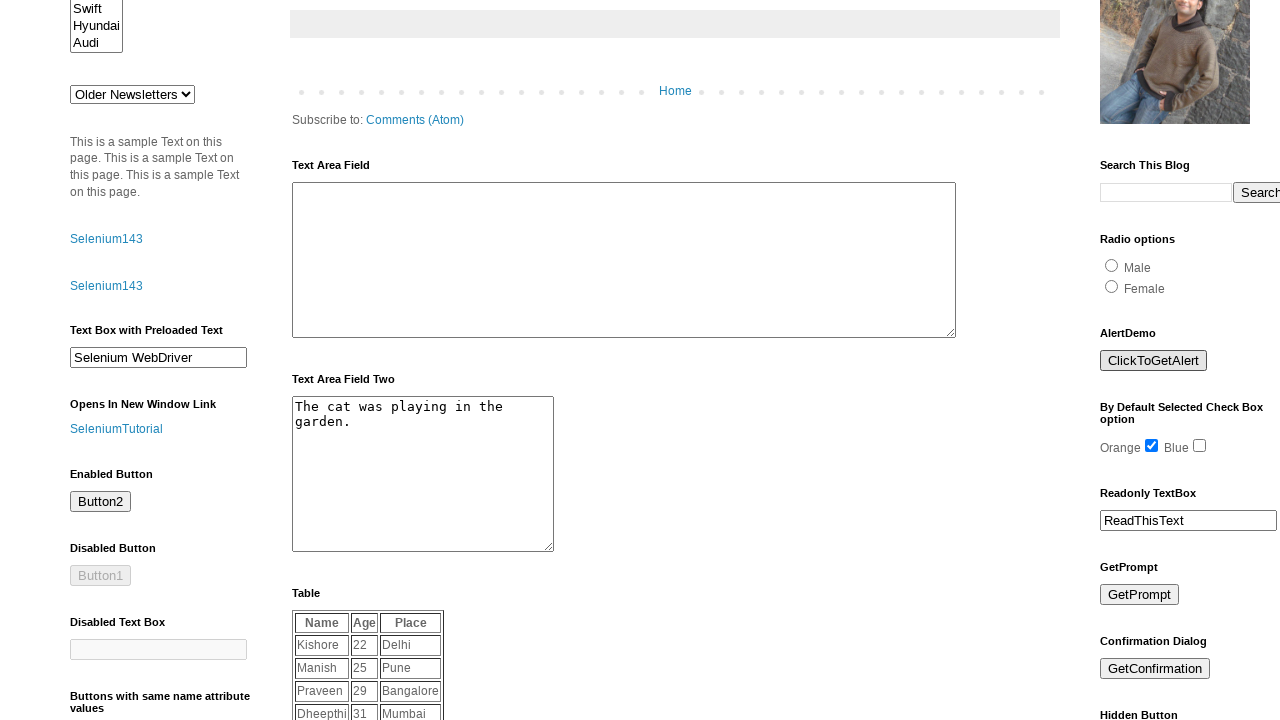

Waited for alert dialog to be handled
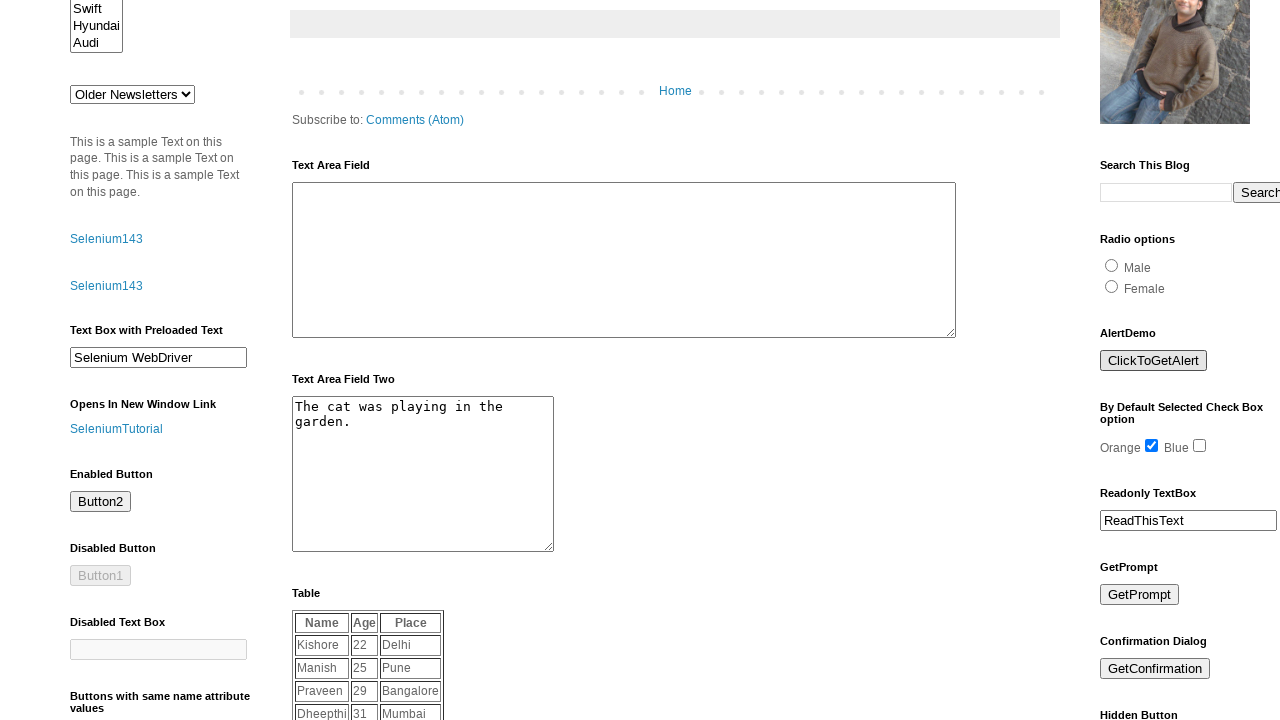

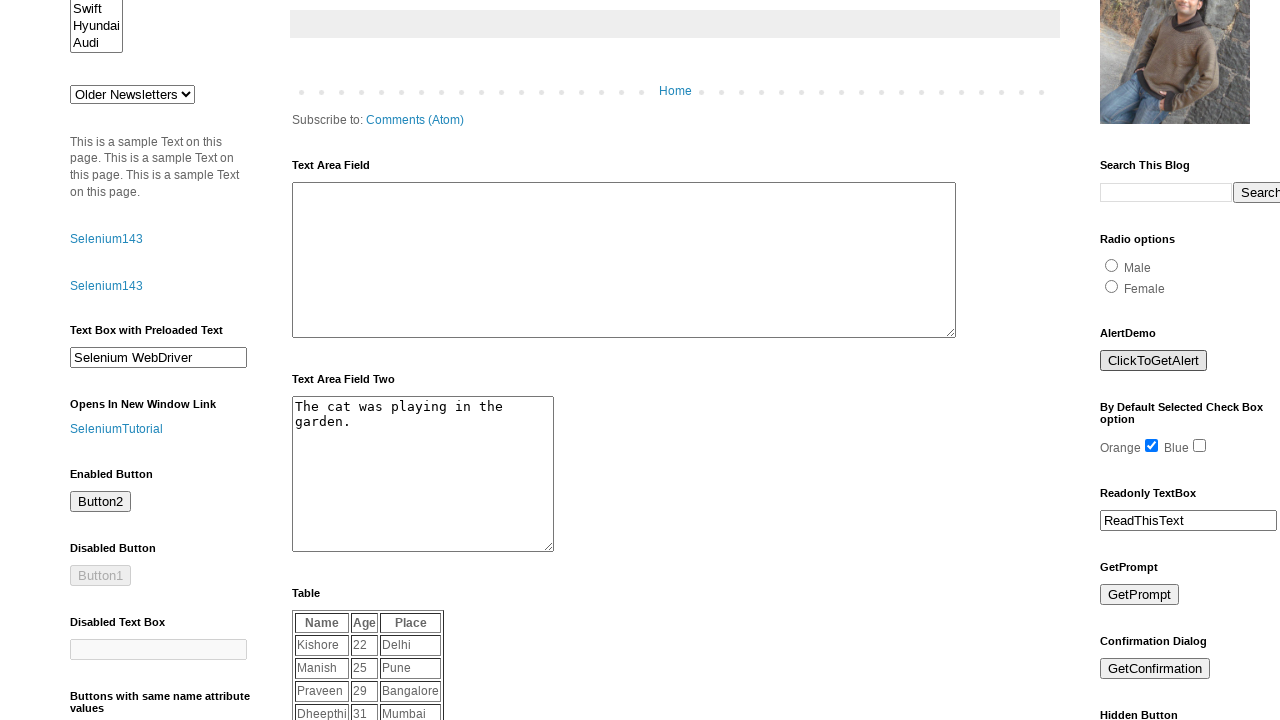